Creates a simple paste on Pastebin with text content, sets expiration to 10 minutes, and submits the form.

Starting URL: https://pastebin.com

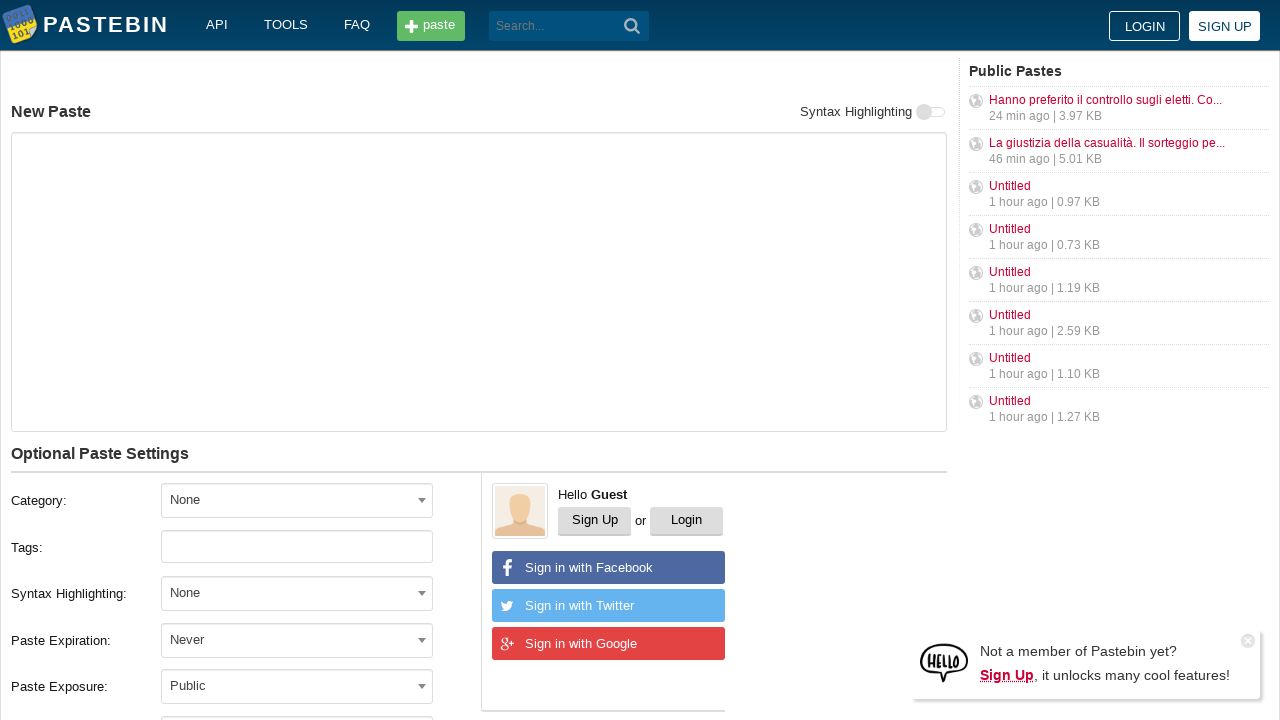

Filled paste content with 'Hello from WebDriver' on #postform-text
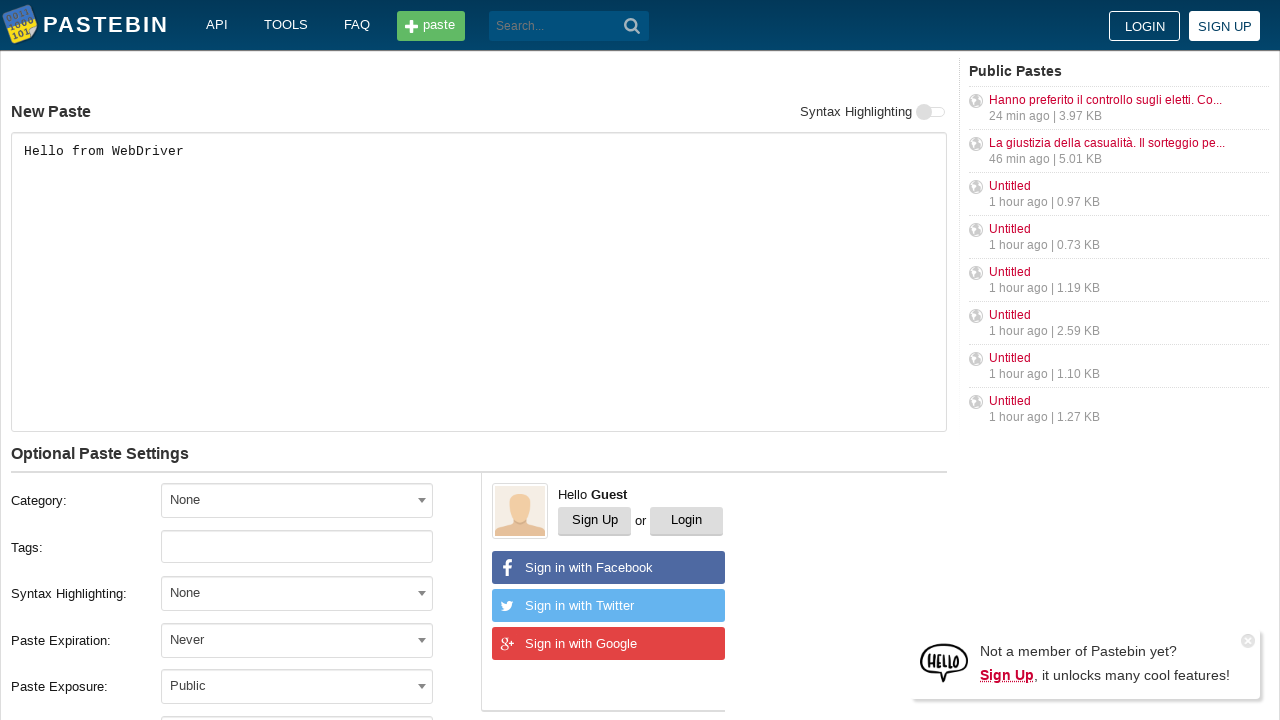

Clicked expiration dropdown at (297, 640) on #select2-postform-expiration-container
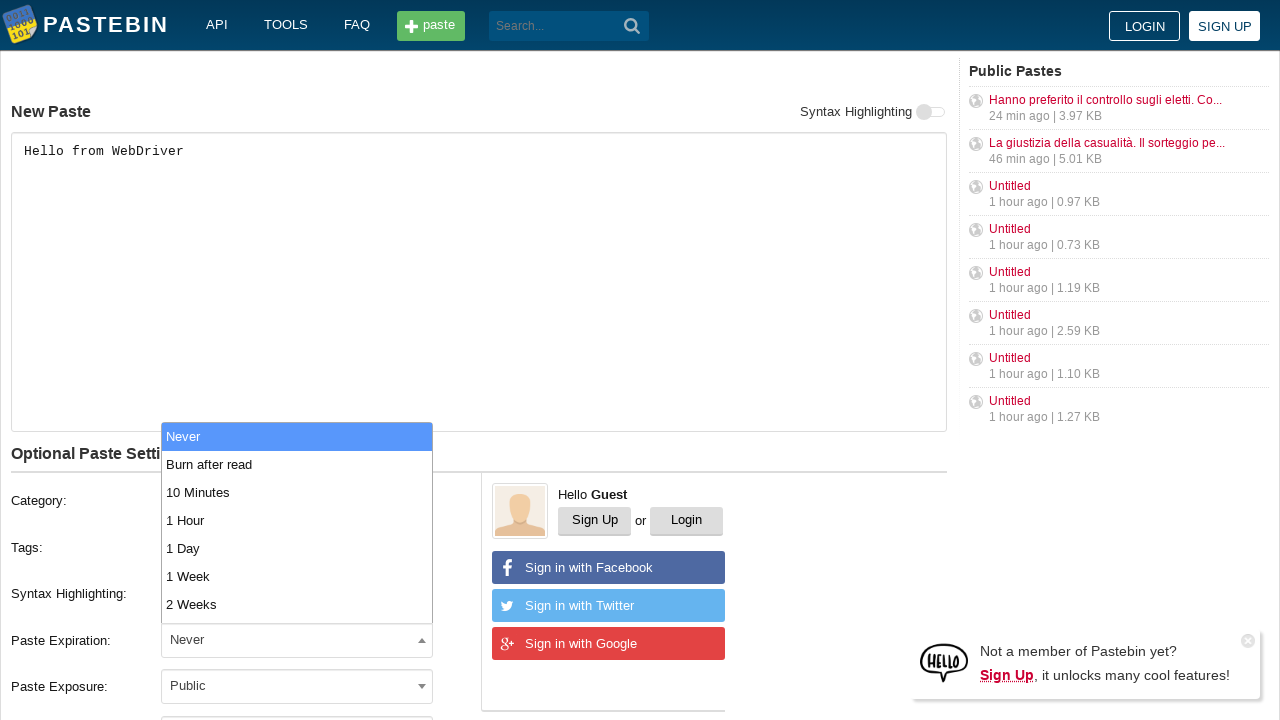

Selected '10 Minutes' expiration option at (297, 492) on xpath=//li[text()='10 Minutes']
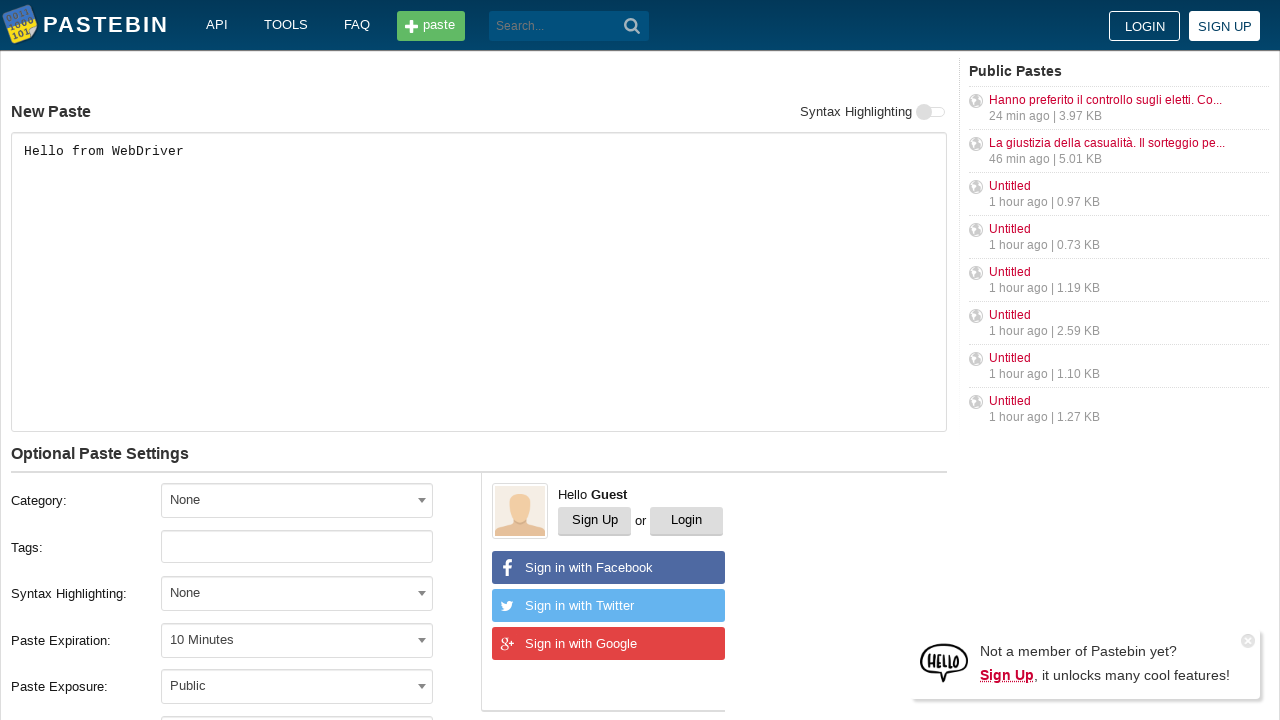

Filled paste title with 'helloweb' on #postform-name
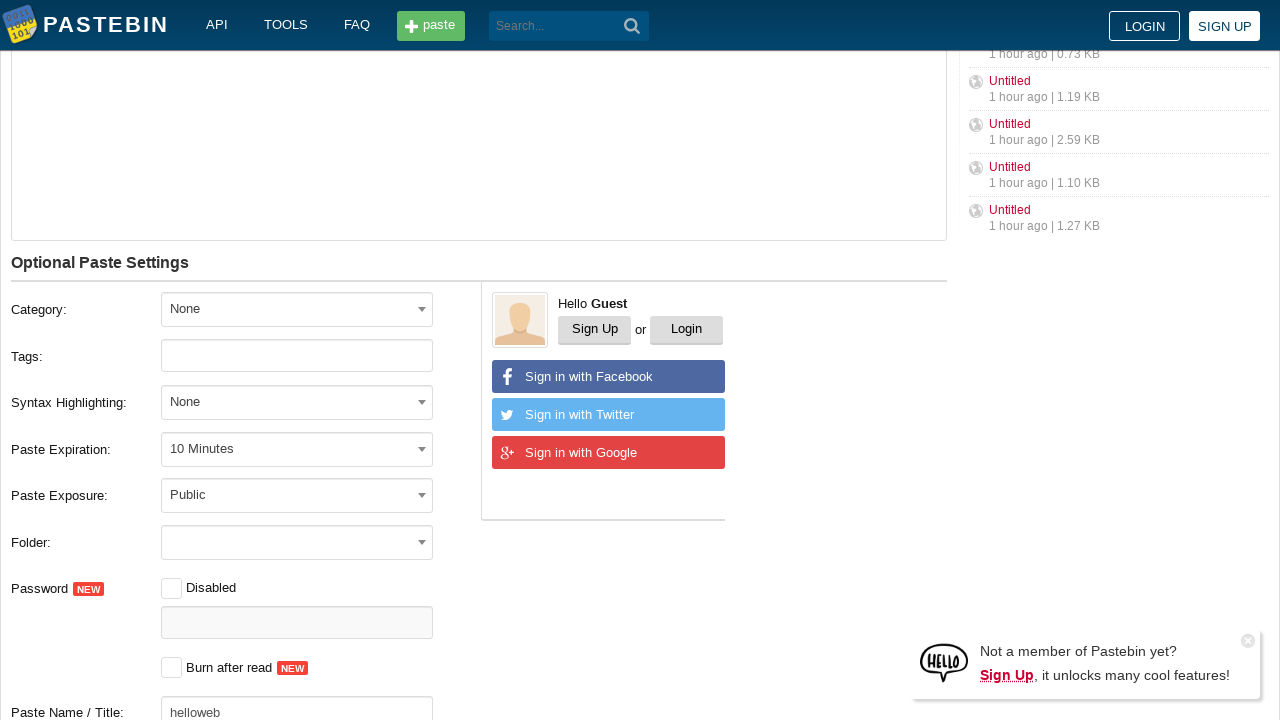

Clicked submit button to create paste at (240, 400) on button.btn.-big
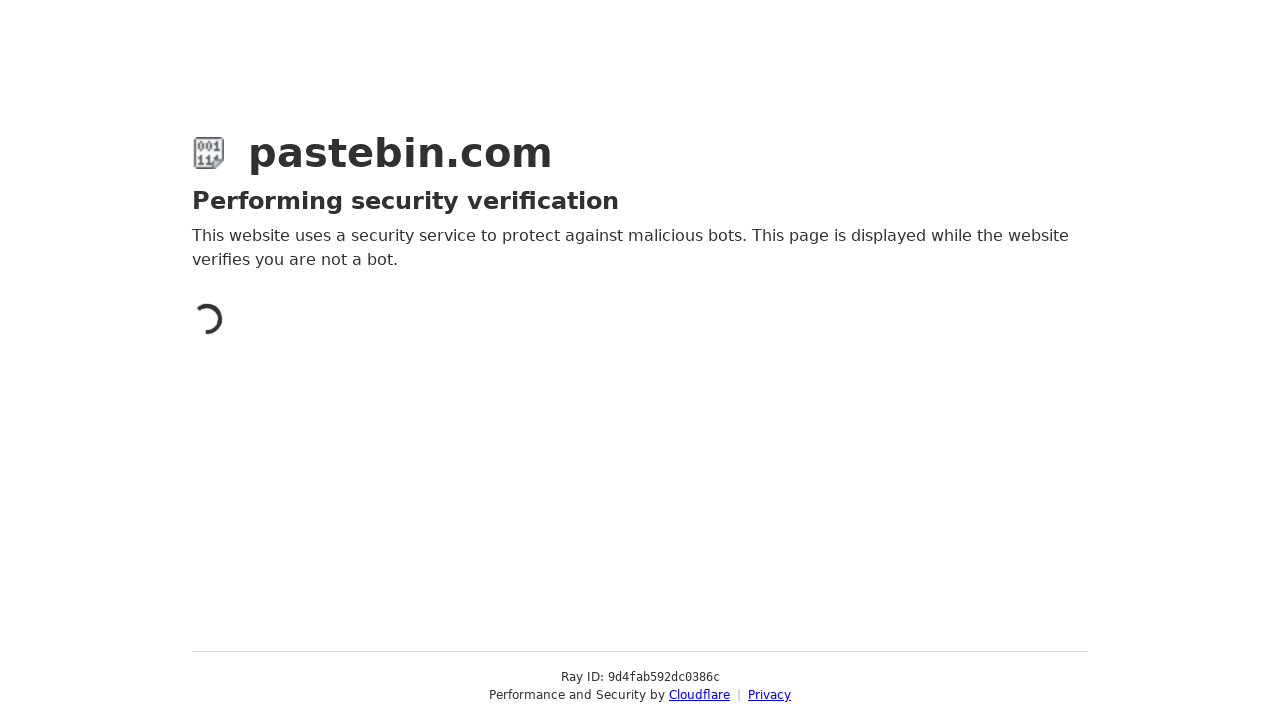

Waited for page to reach networkidle state after paste creation
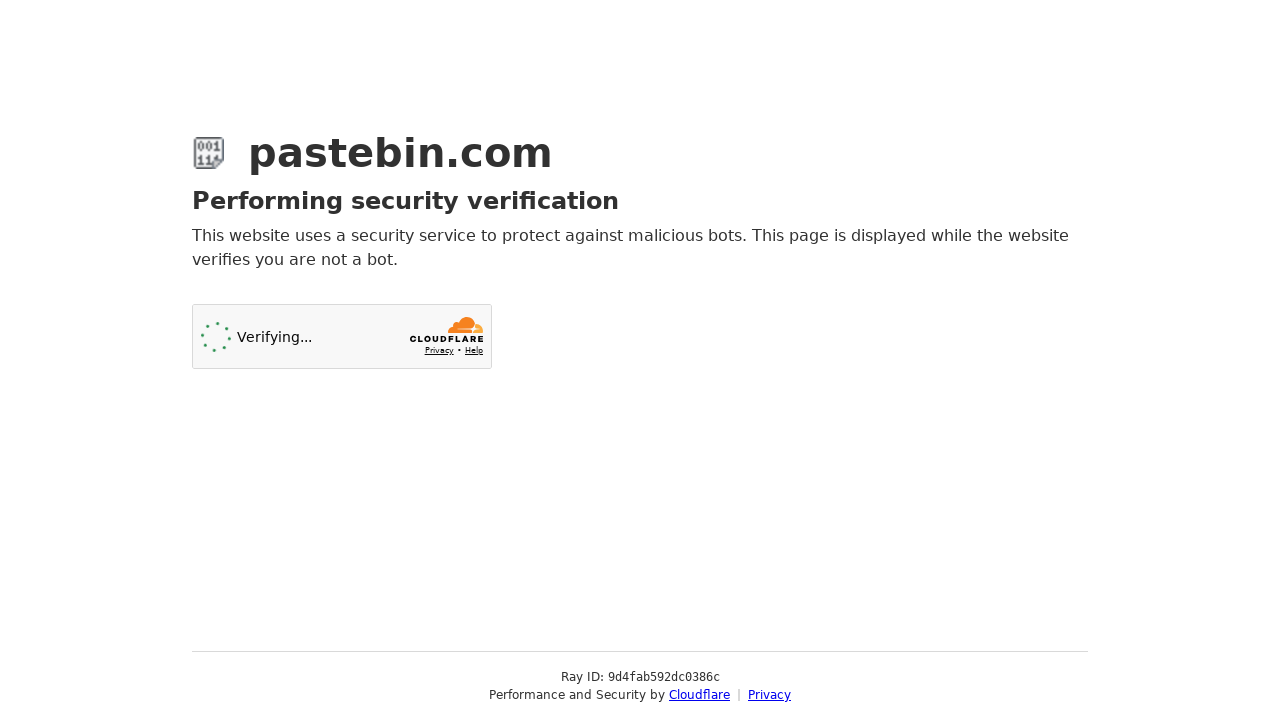

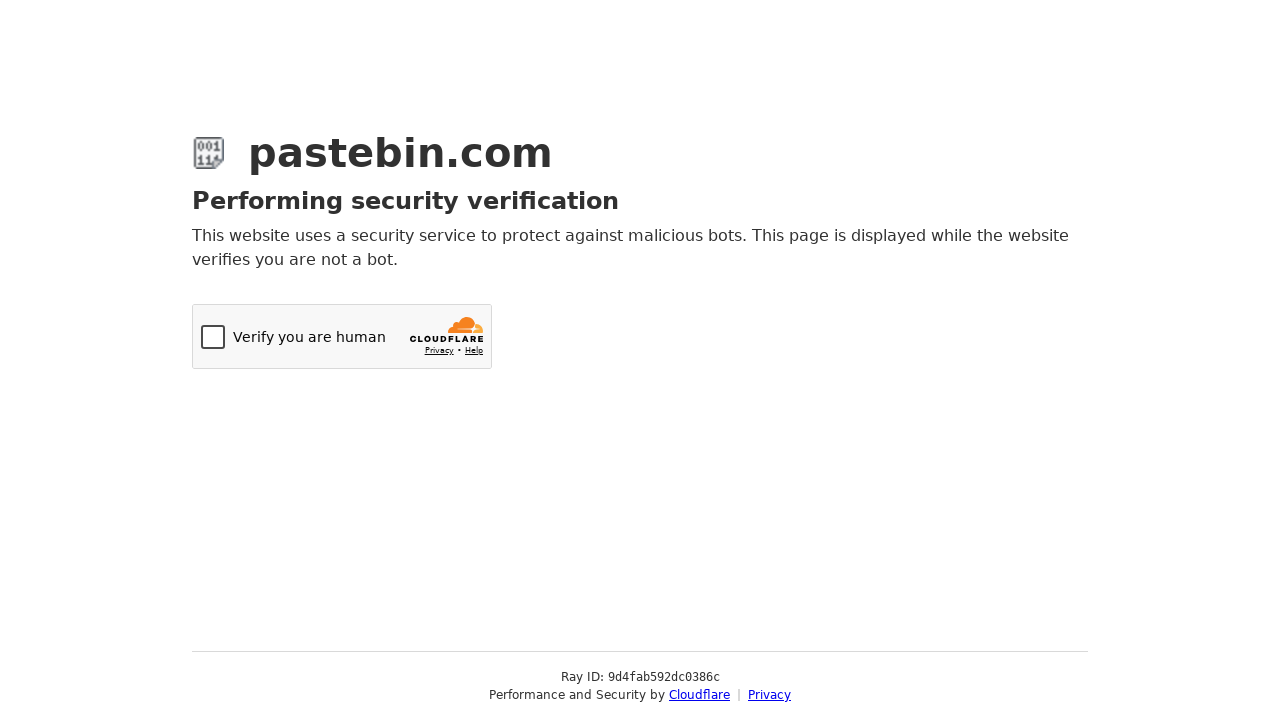